Tests dynamic controls page by clicking the Enable button and verifying that "It's enabled!" message appears after the action completes.

Starting URL: https://the-internet.herokuapp.com/dynamic_controls

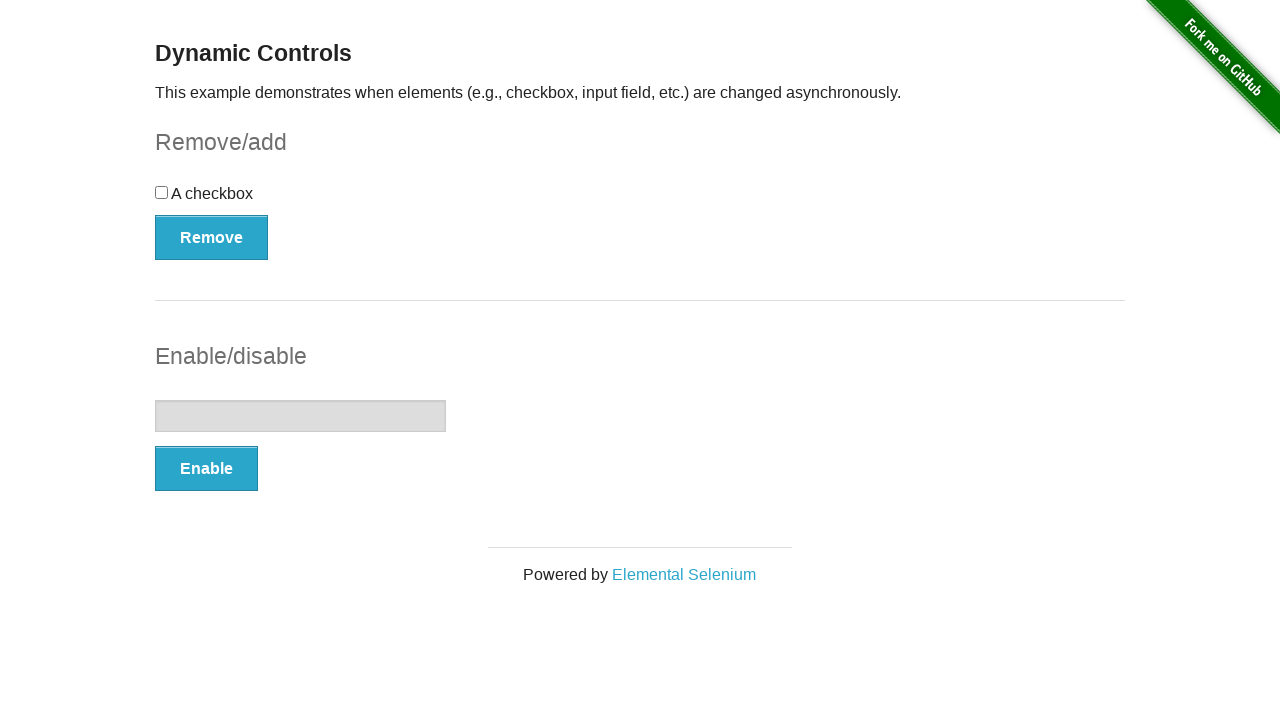

Clicked the Enable button at (206, 469) on xpath=//button[text()='Enable']
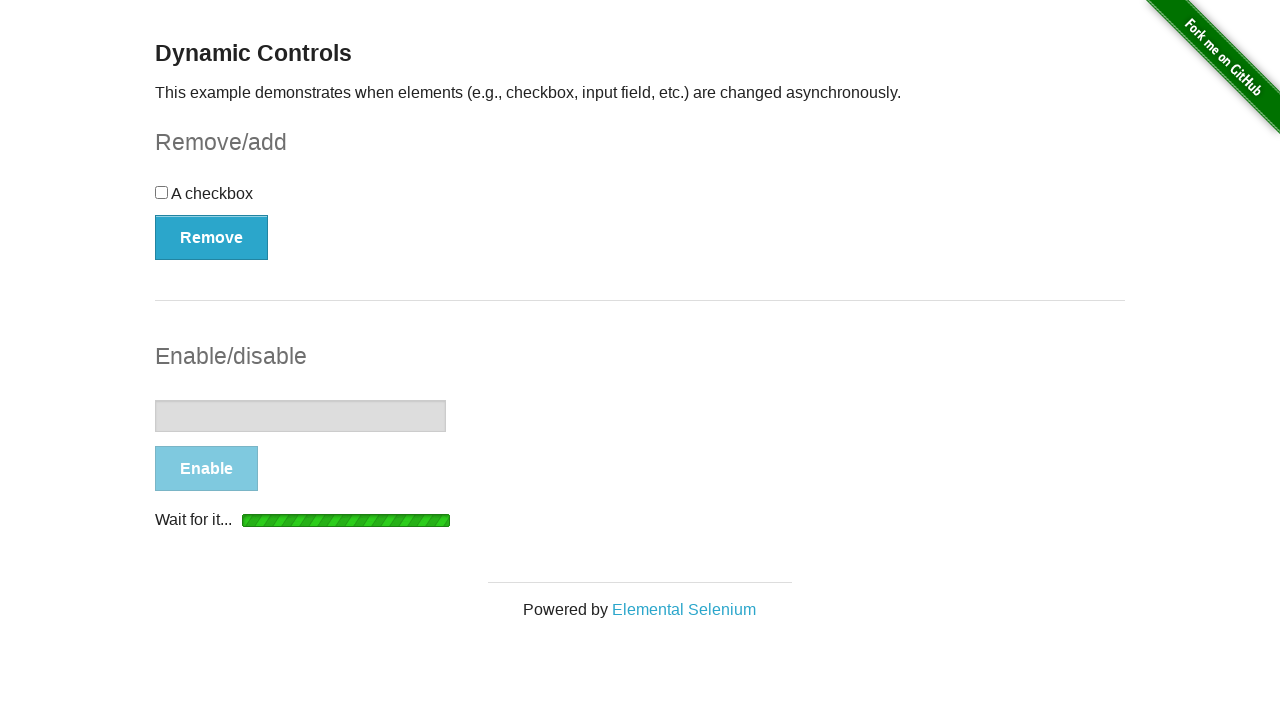

Located the enabled message element
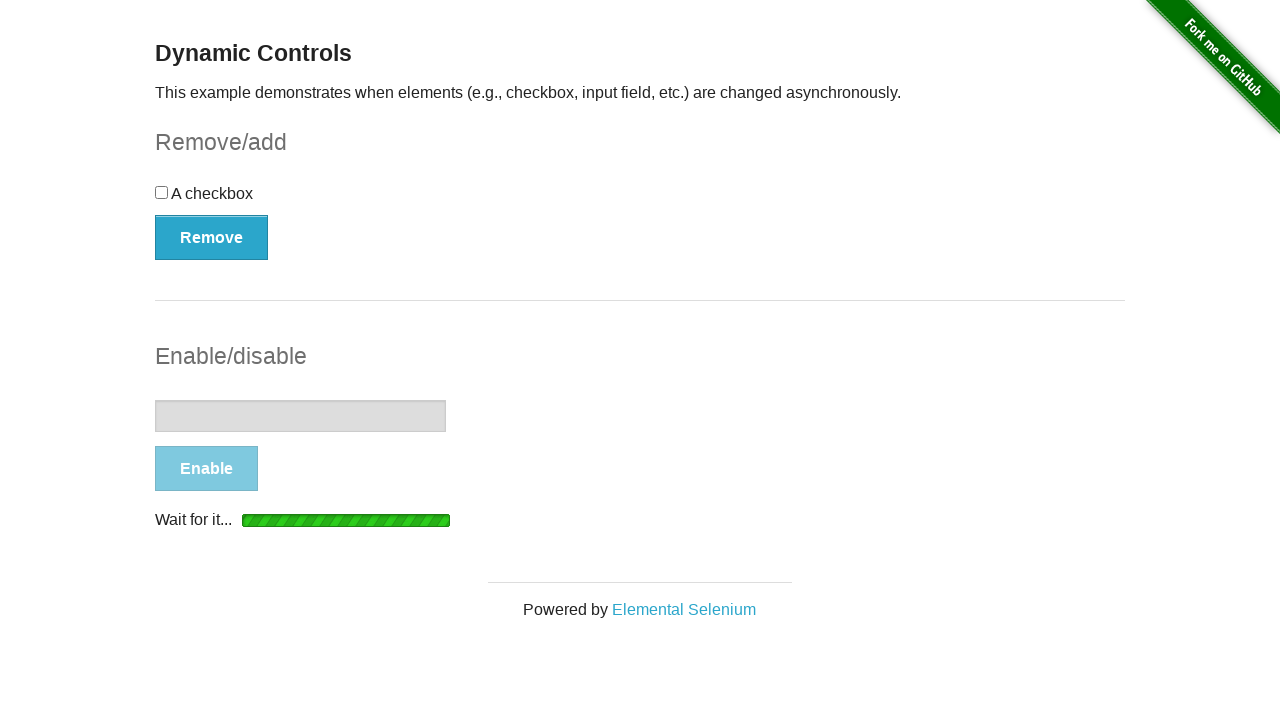

Waited for 'It's enabled!' message to become visible
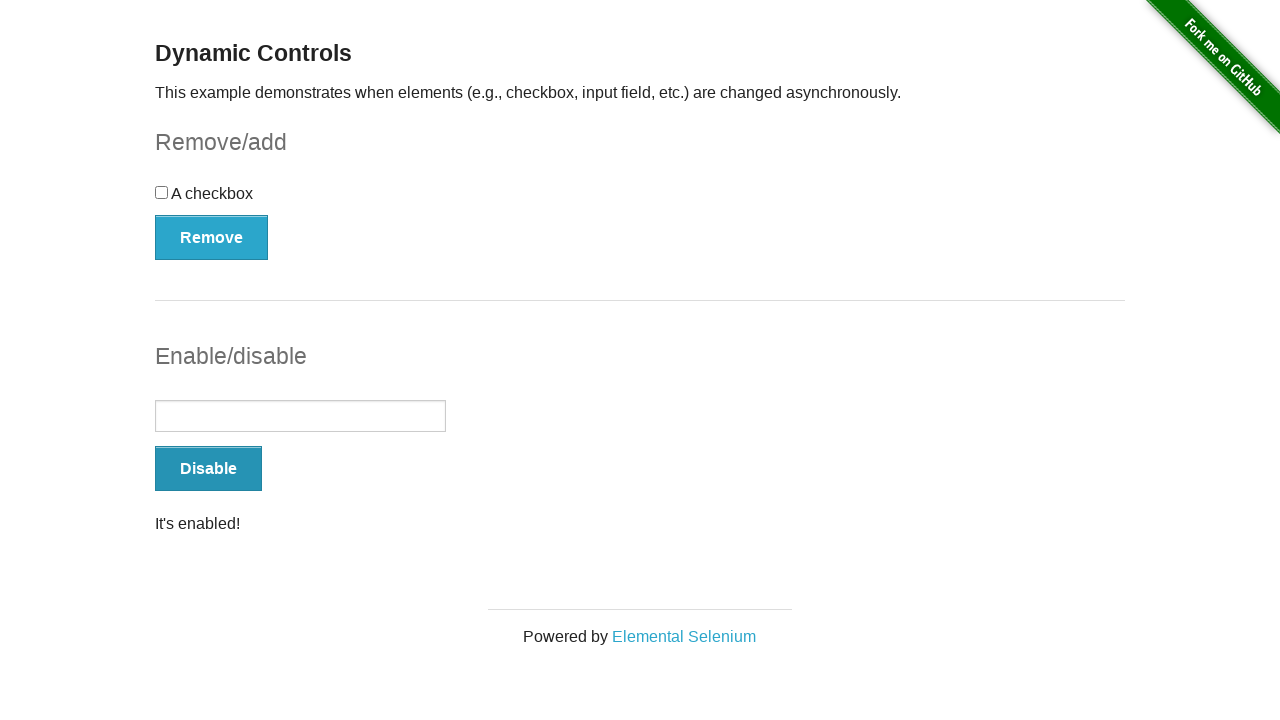

Verified that 'It's enabled!' message is visible
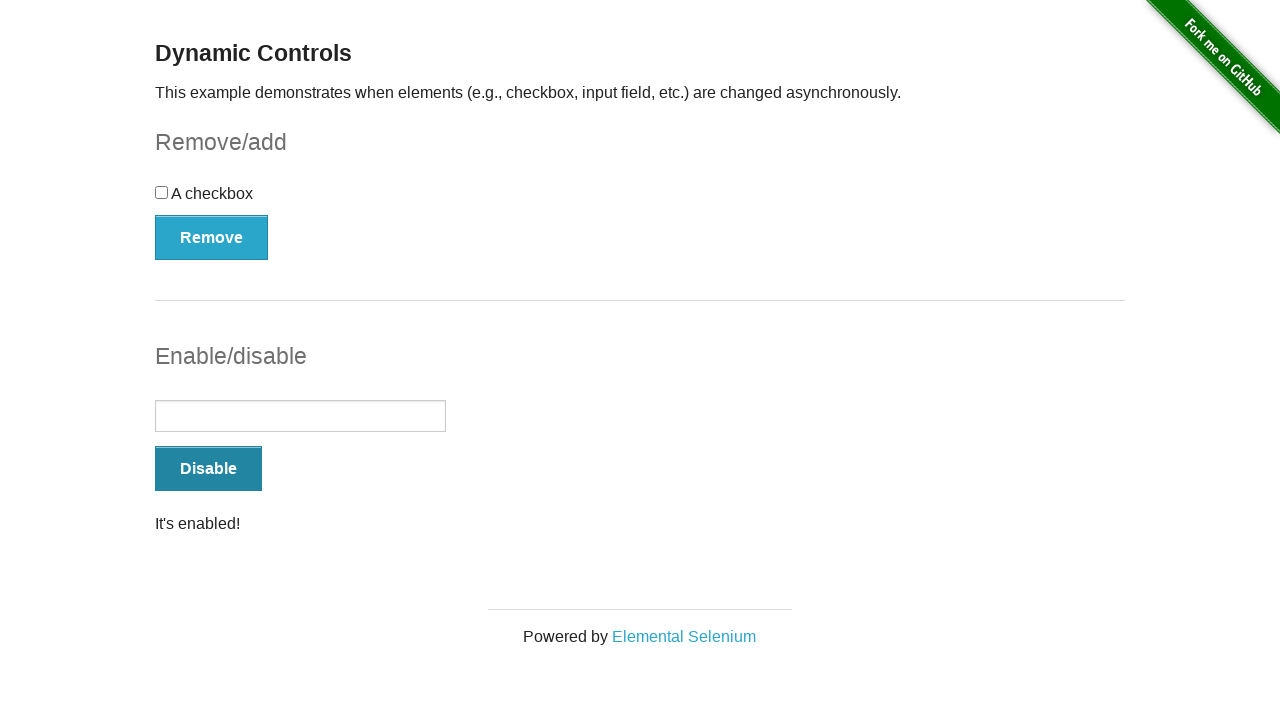

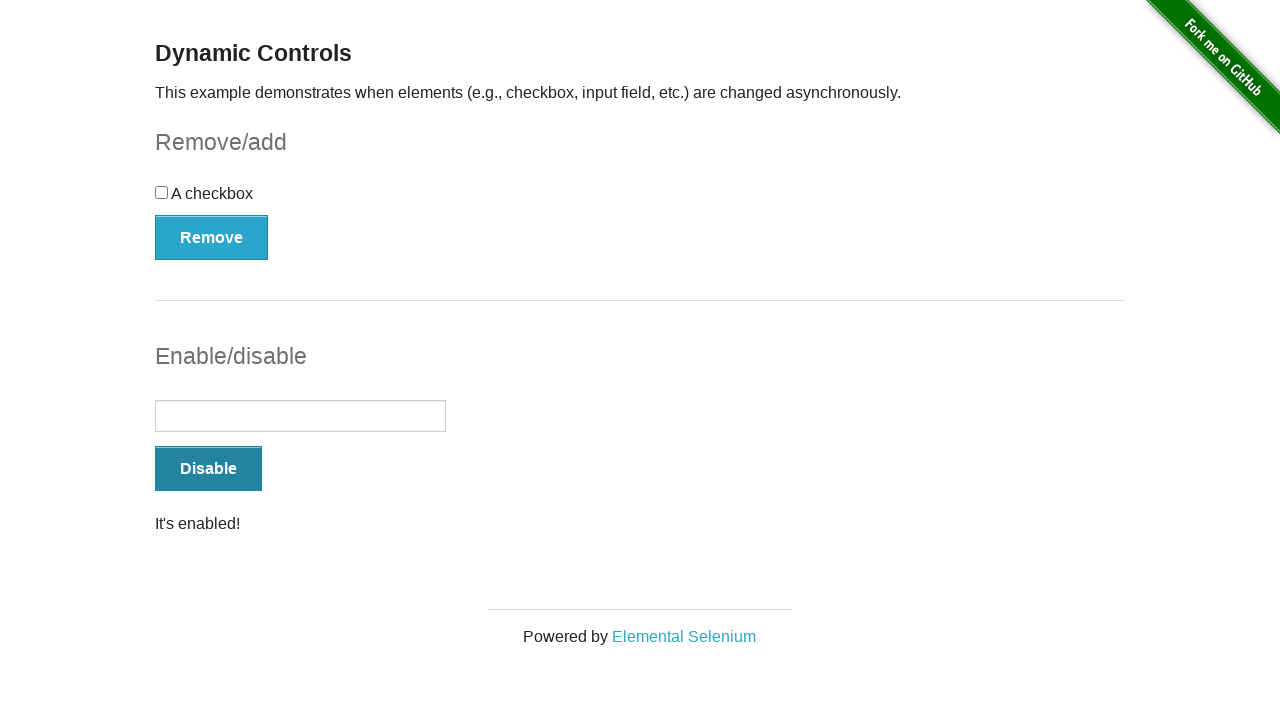